Tests a web form by entering text into a text box and clicking the submit button, then verifies a success message is displayed.

Starting URL: https://www.selenium.dev/selenium/web/web-form.html

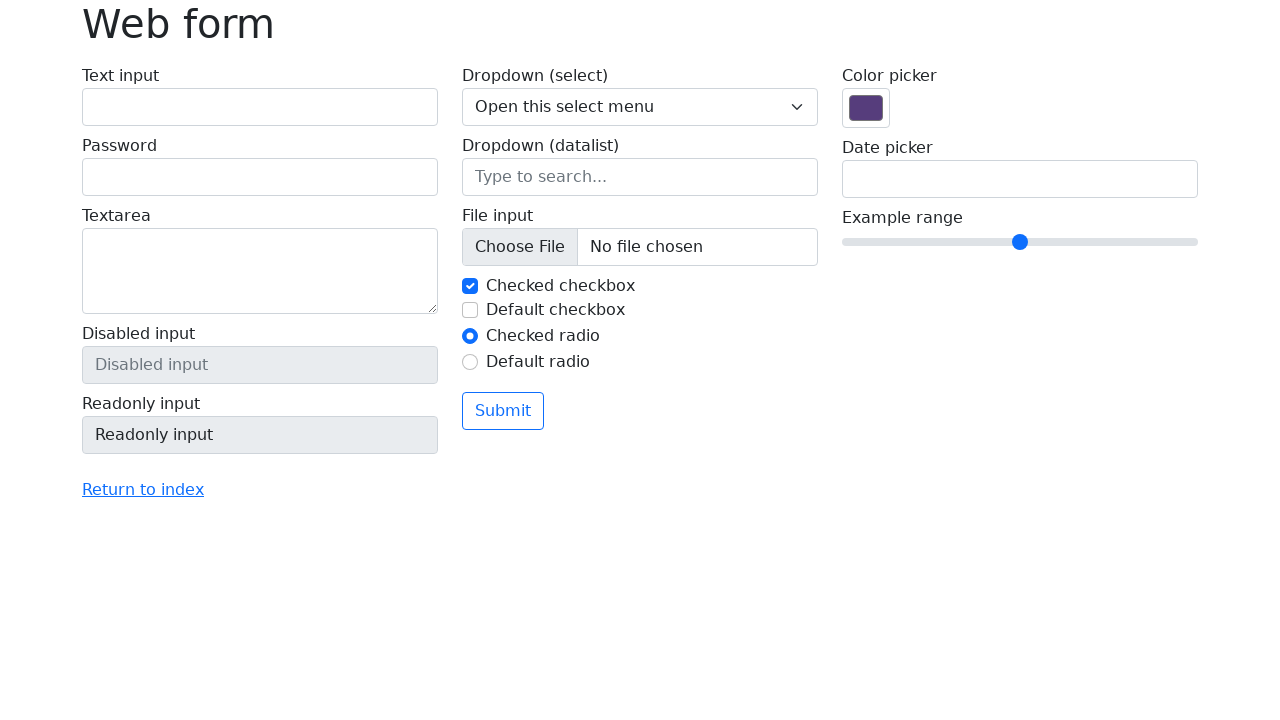

Filled text box with 'Selenium' on input[name='my-text']
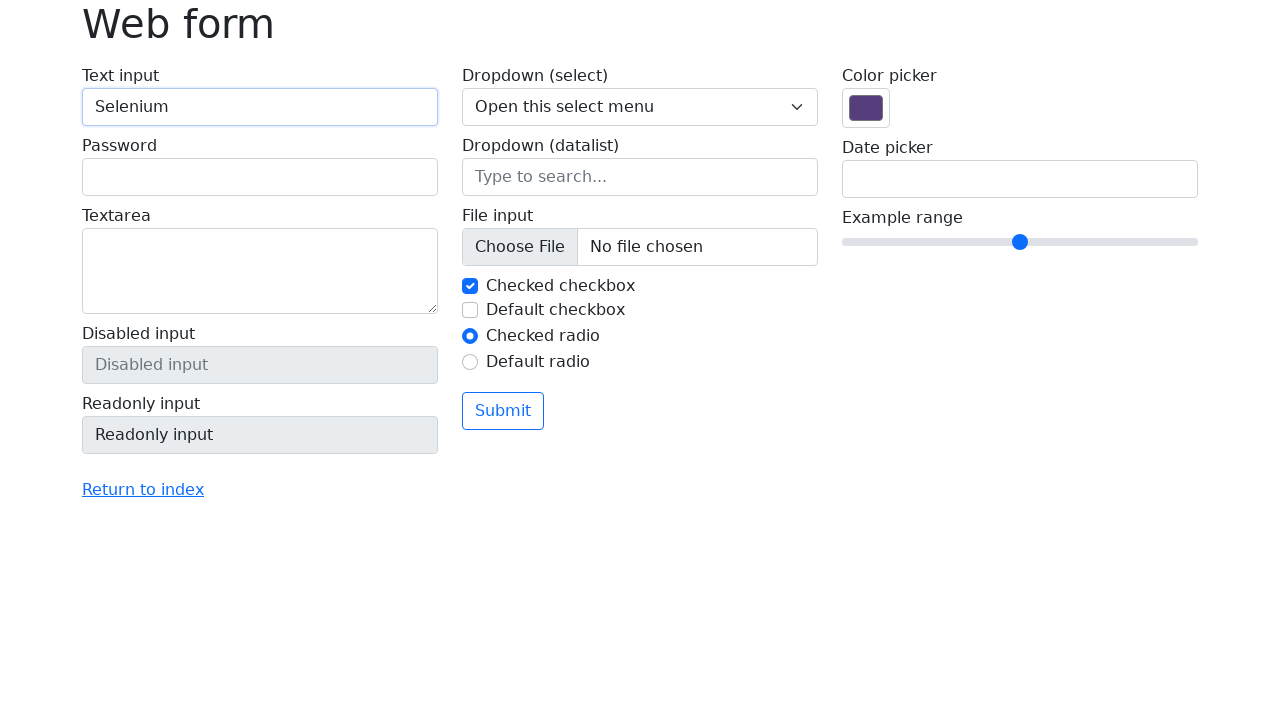

Clicked submit button at (503, 411) on button
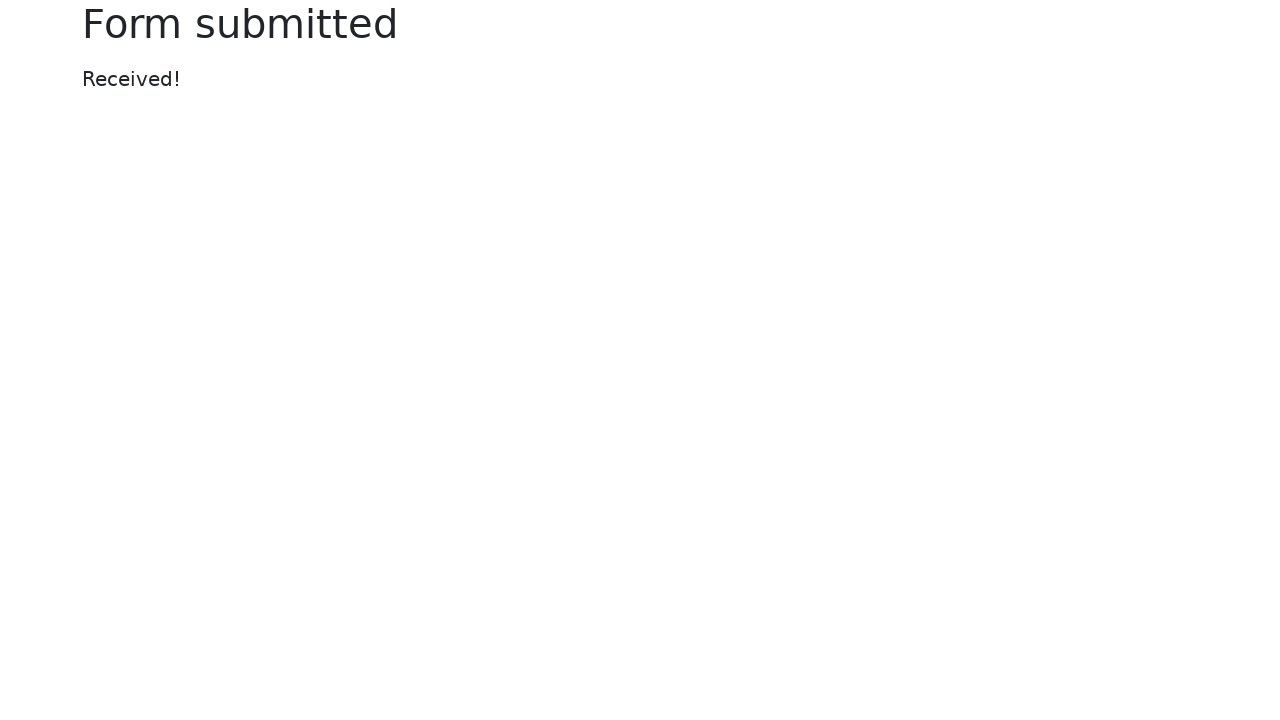

Success message element appeared
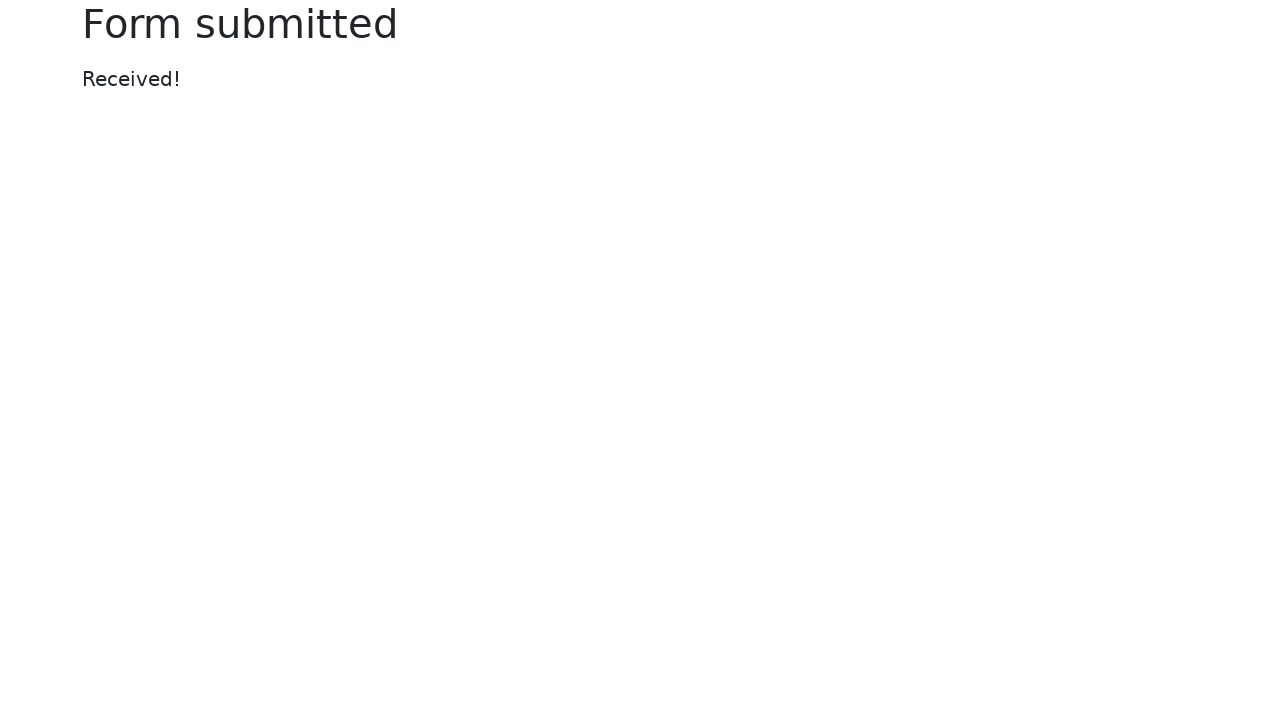

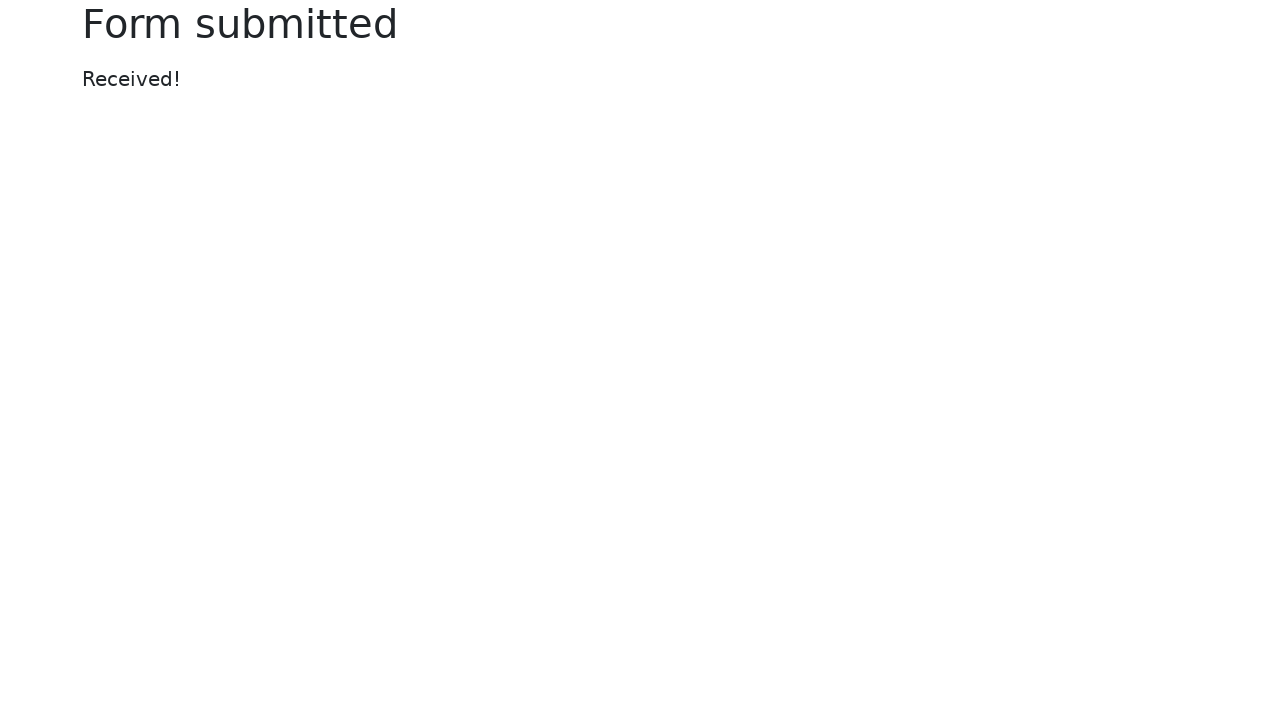